Locates an element by ID and retrieves its text content to verify the heading text is accessible

Starting URL: https://kristinek.github.io/site/examples/locators

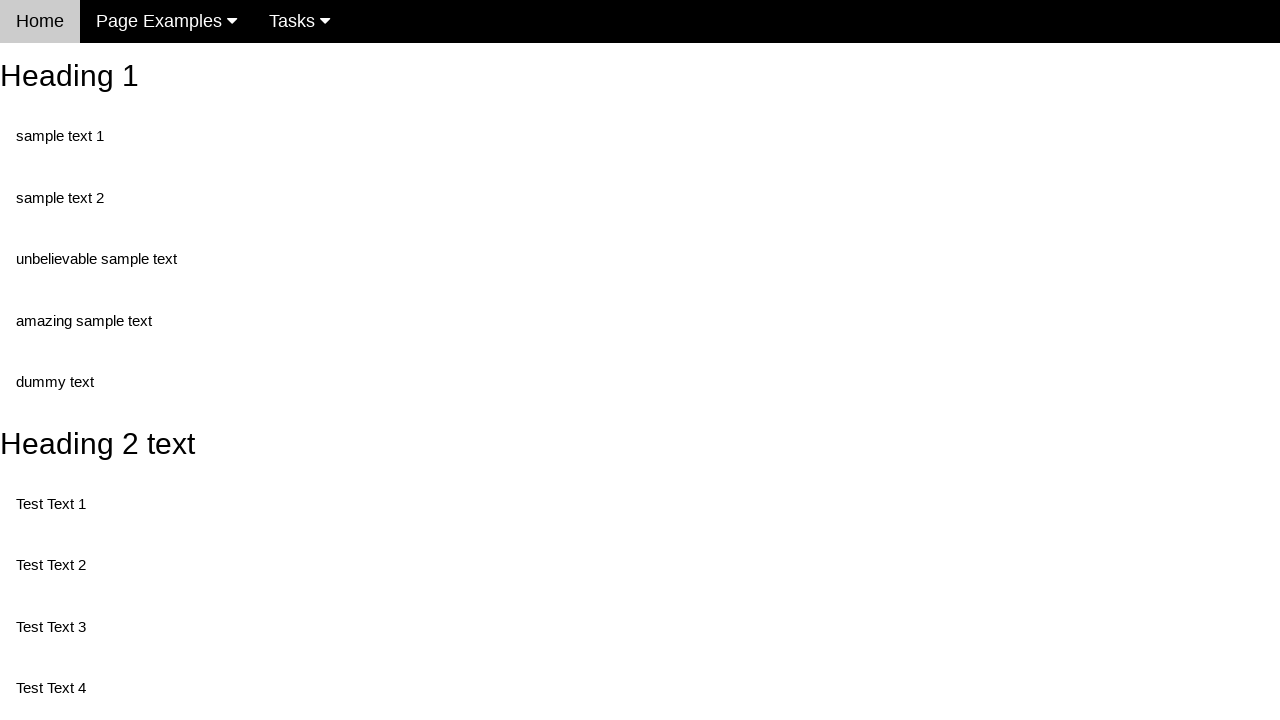

Navigated to the locators example page
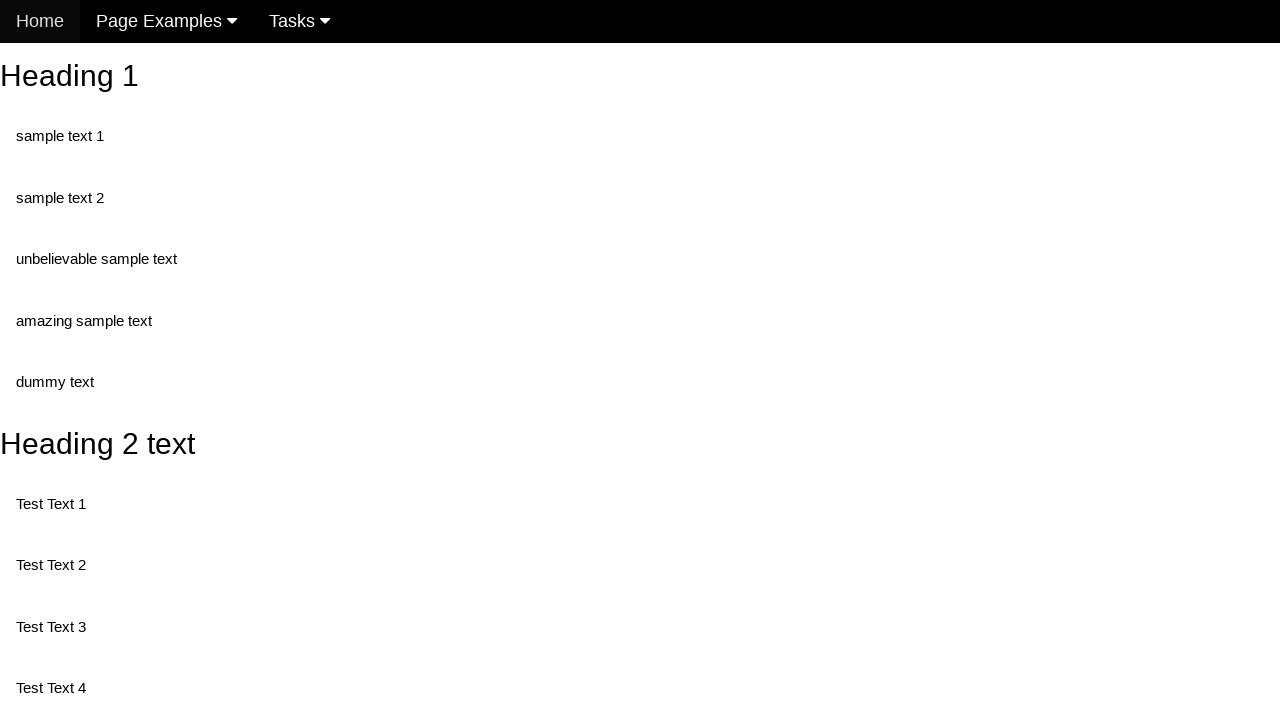

Retrieved text content from element with ID 'heading_2'
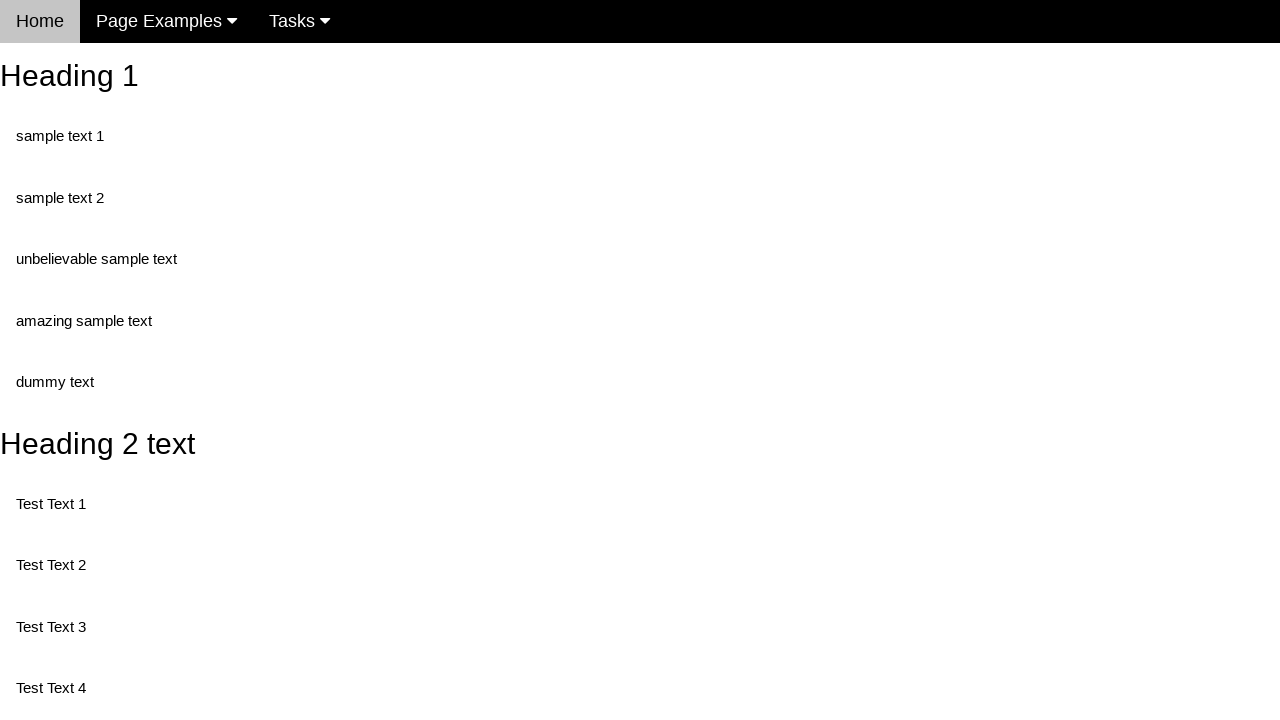

Printed heading text: Heading 2 text
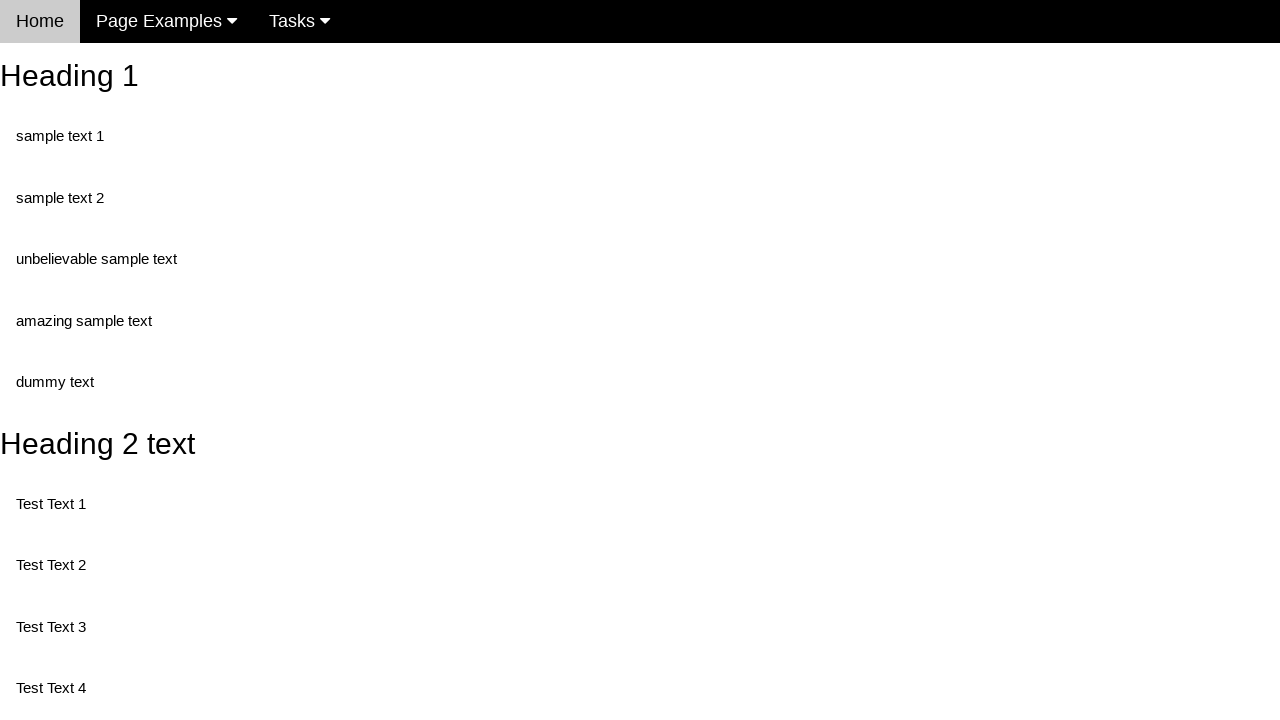

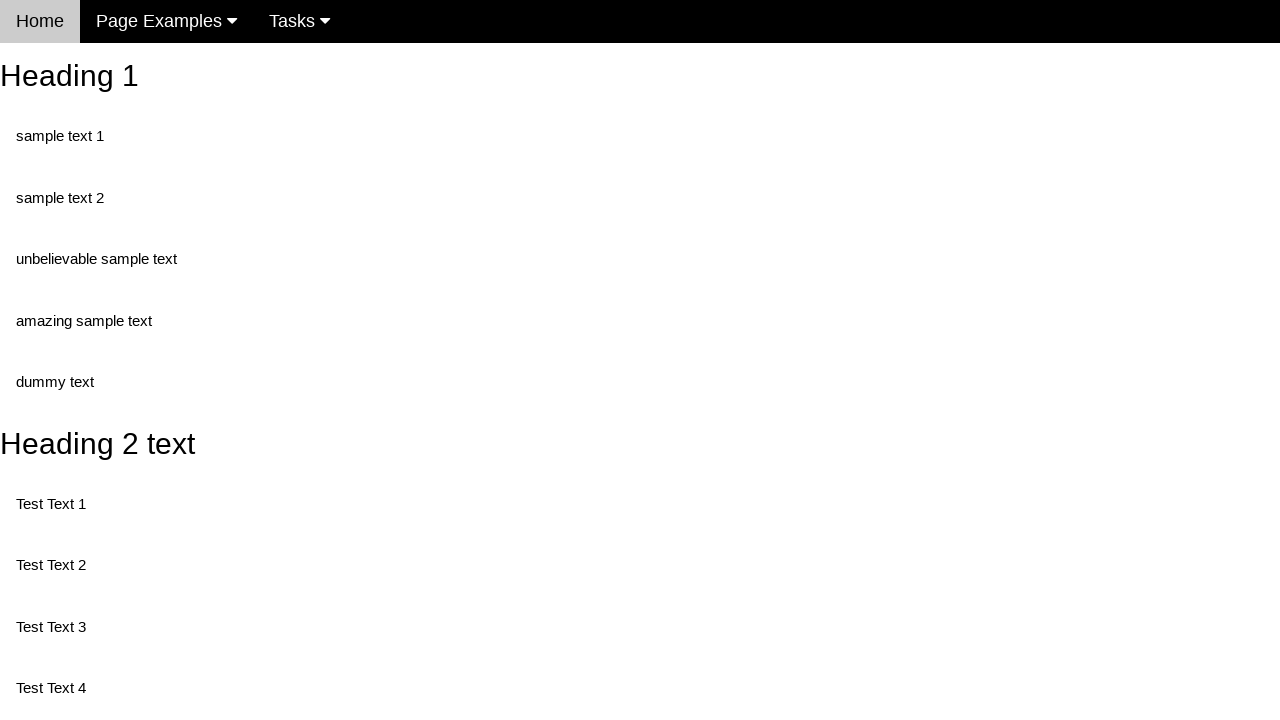